Verifies the footer bottom section is displayed on the homepage

Starting URL: https://www.clarksstores.bh/

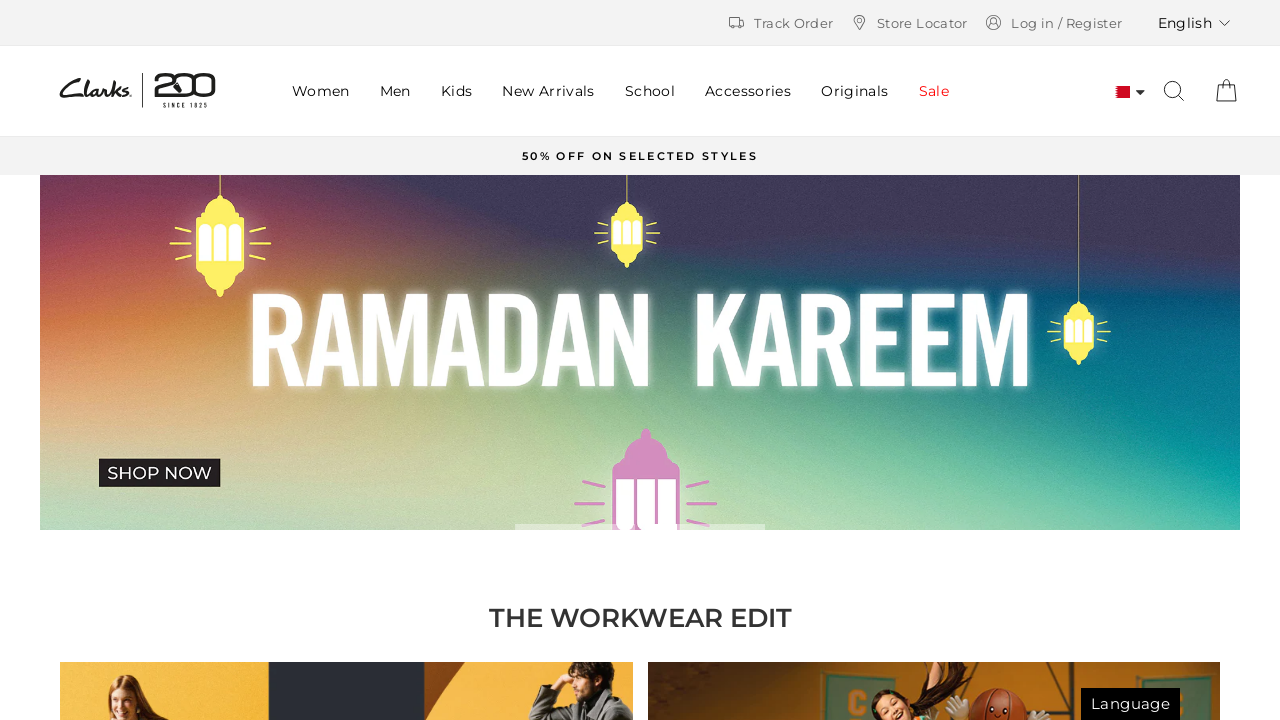

Footer bottom section is visible on the homepage
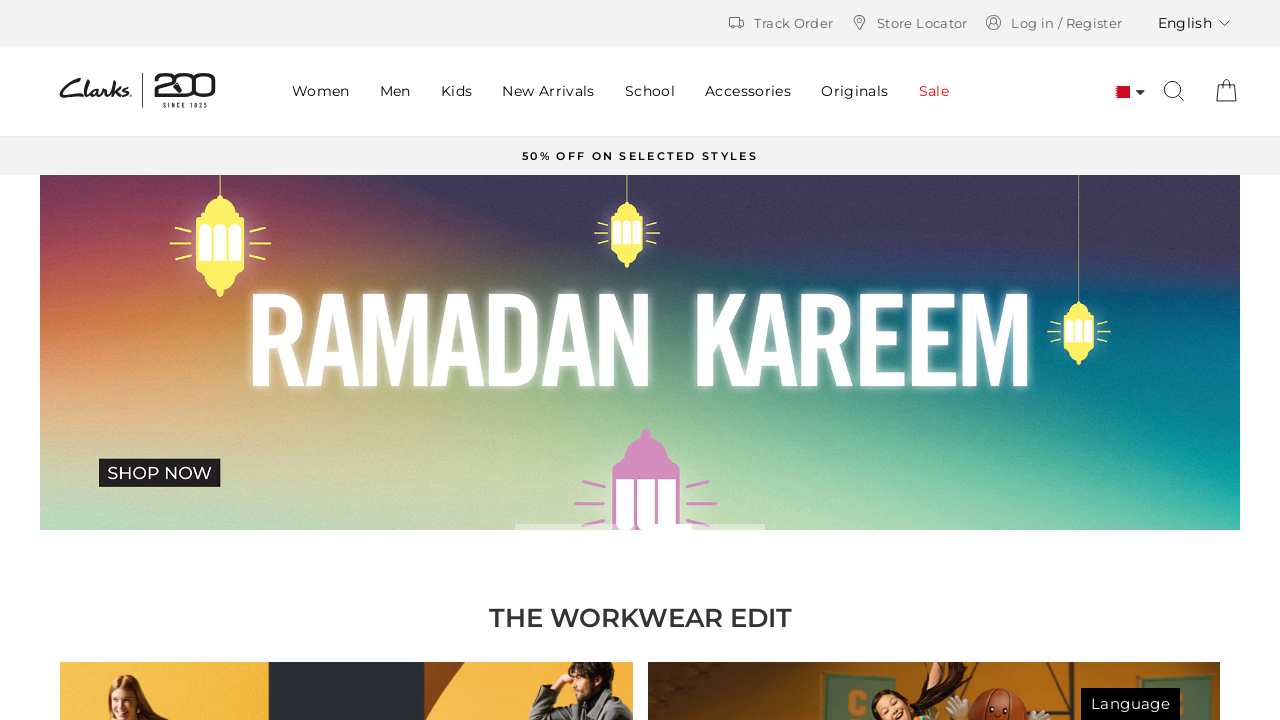

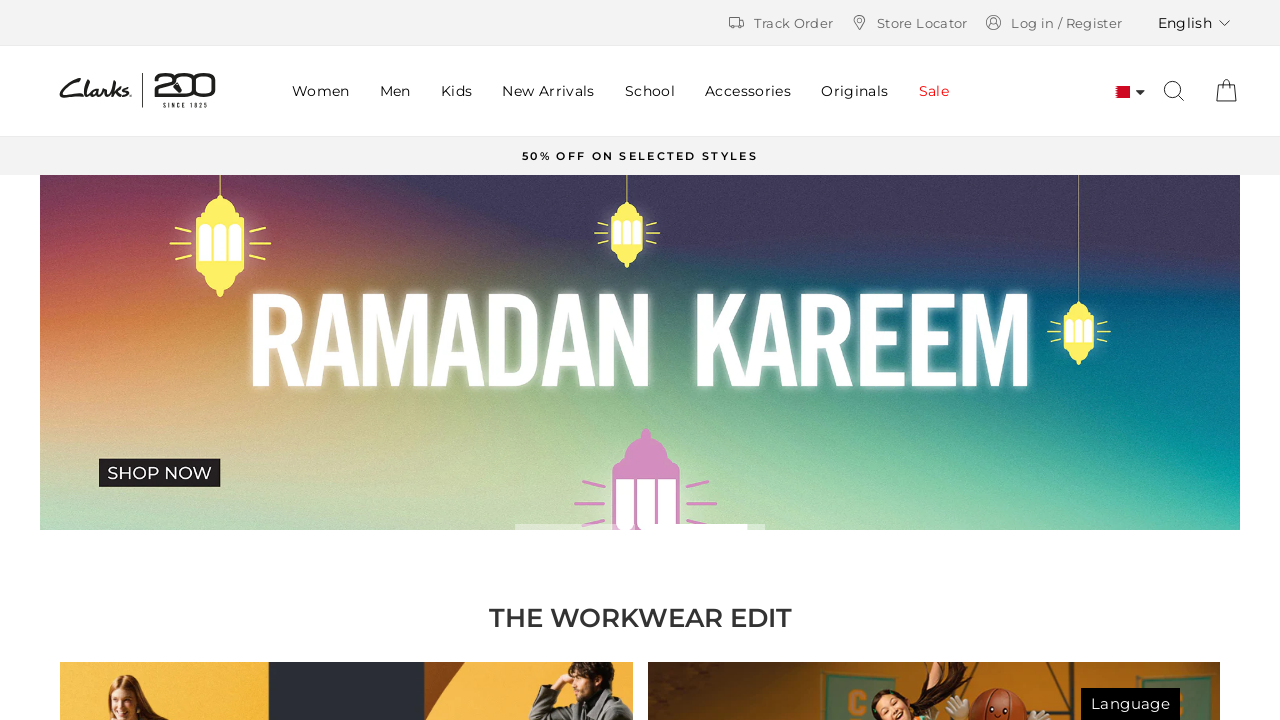